Tests window handling by clicking the "Click Here" link (with target attribute removed) and verifying the new window page loads with the correct title and heading.

Starting URL: https://the-internet.herokuapp.com/windows

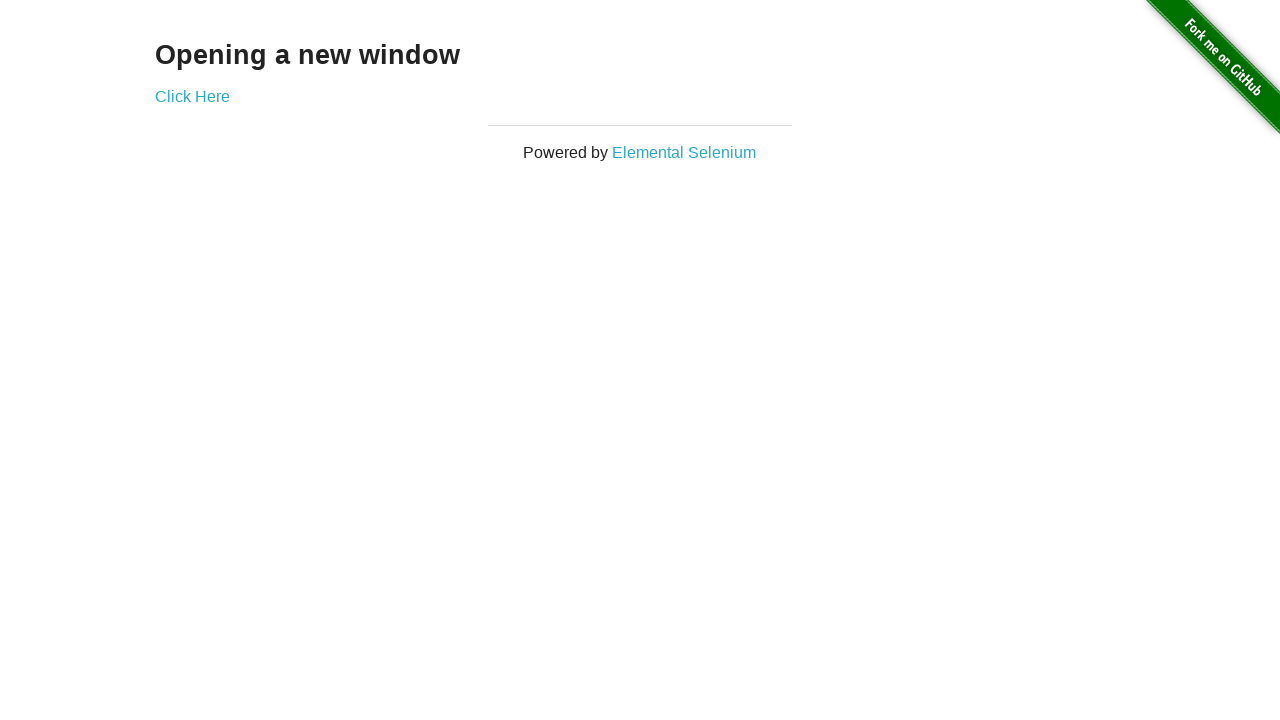

Removed target attribute from the 'Click Here' link
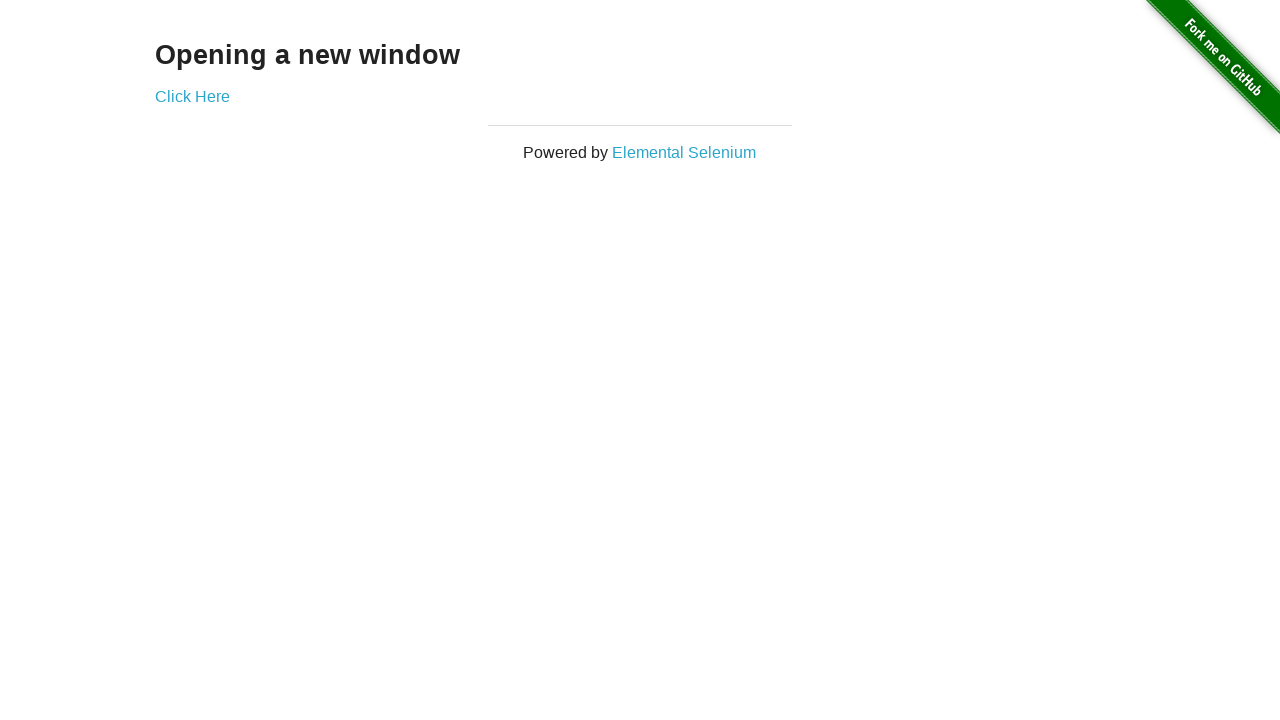

Clicked the 'Click Here' link to open new window at (192, 96) on a[href='/windows/new']
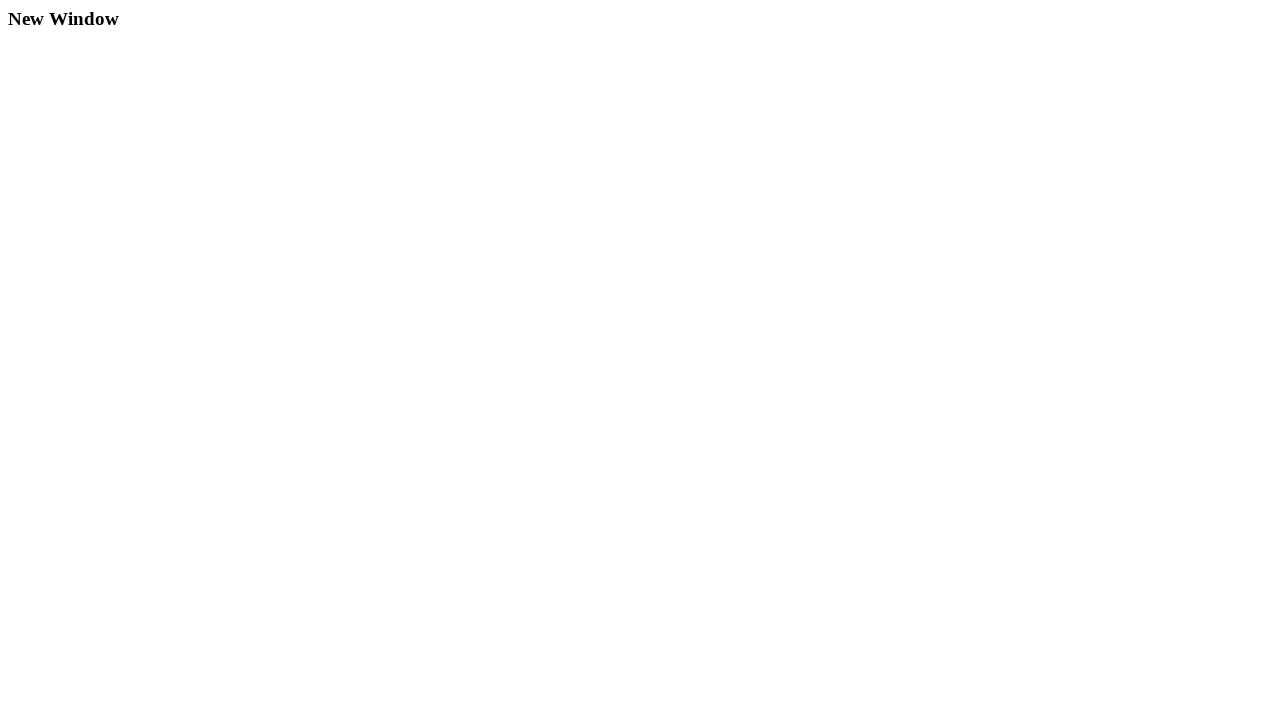

Waited for new window page to load (domcontentloaded)
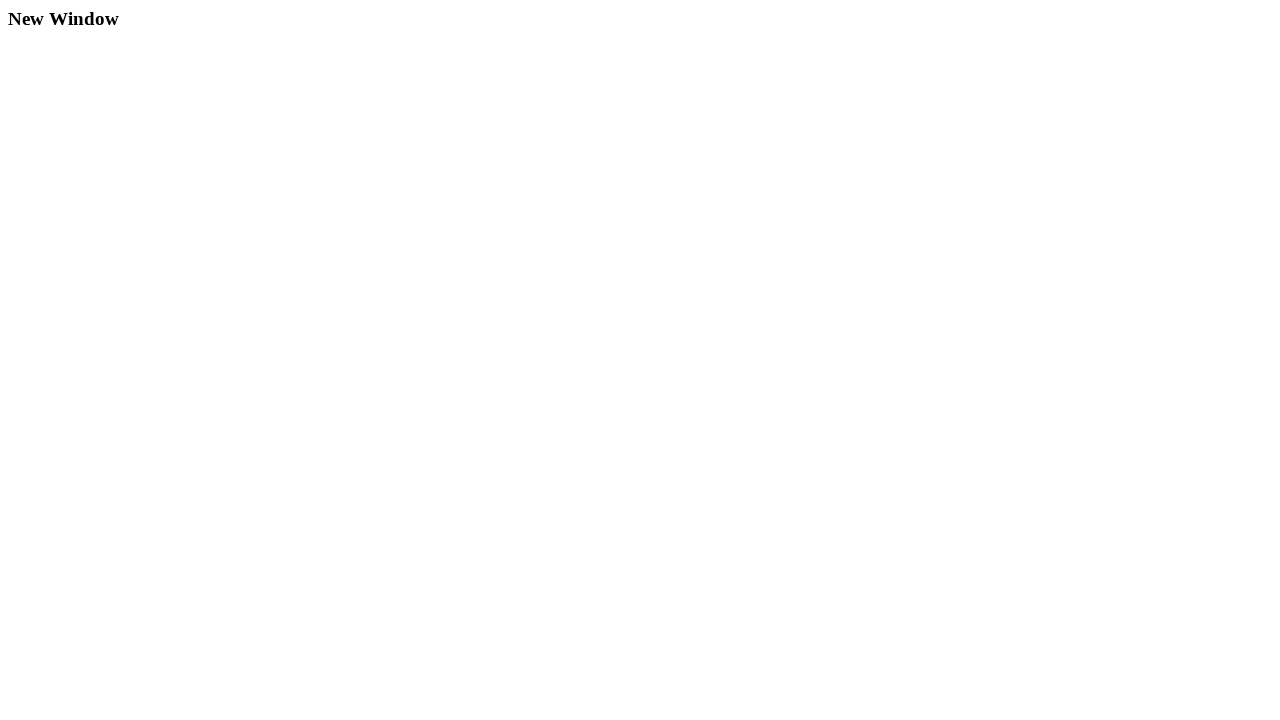

Verified page title contains 'New Window'
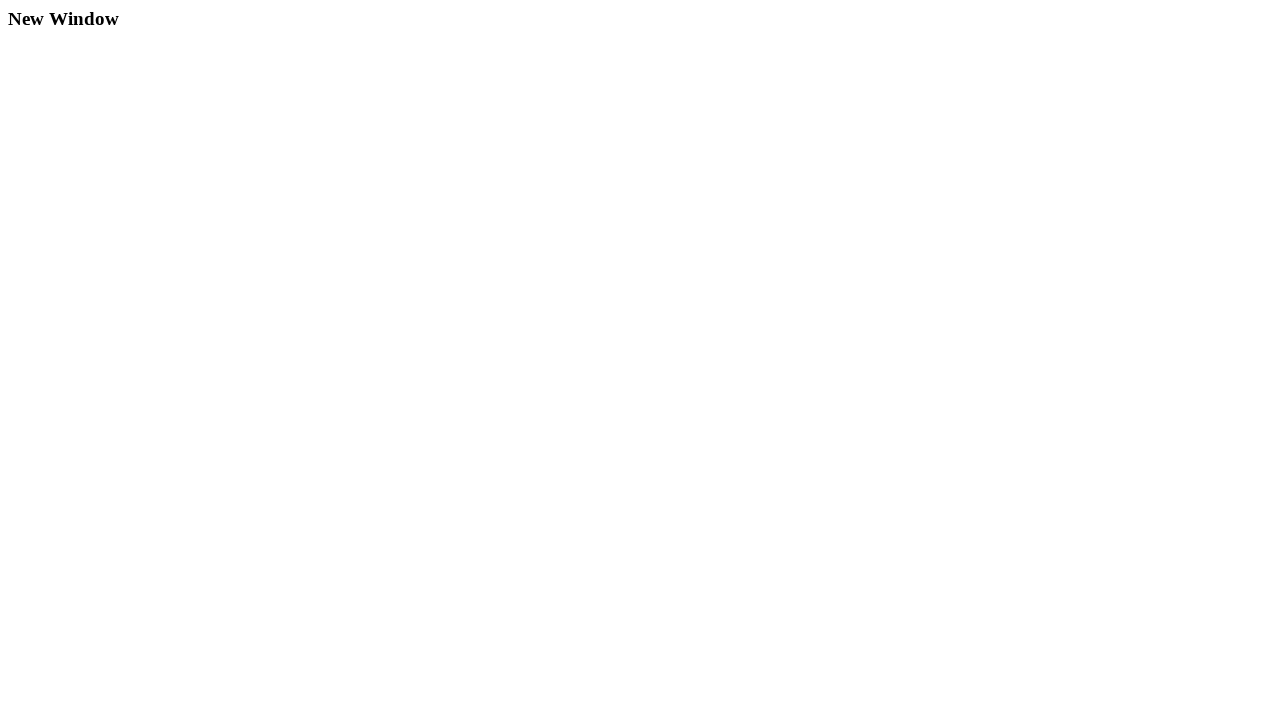

Verified heading text contains 'New Window'
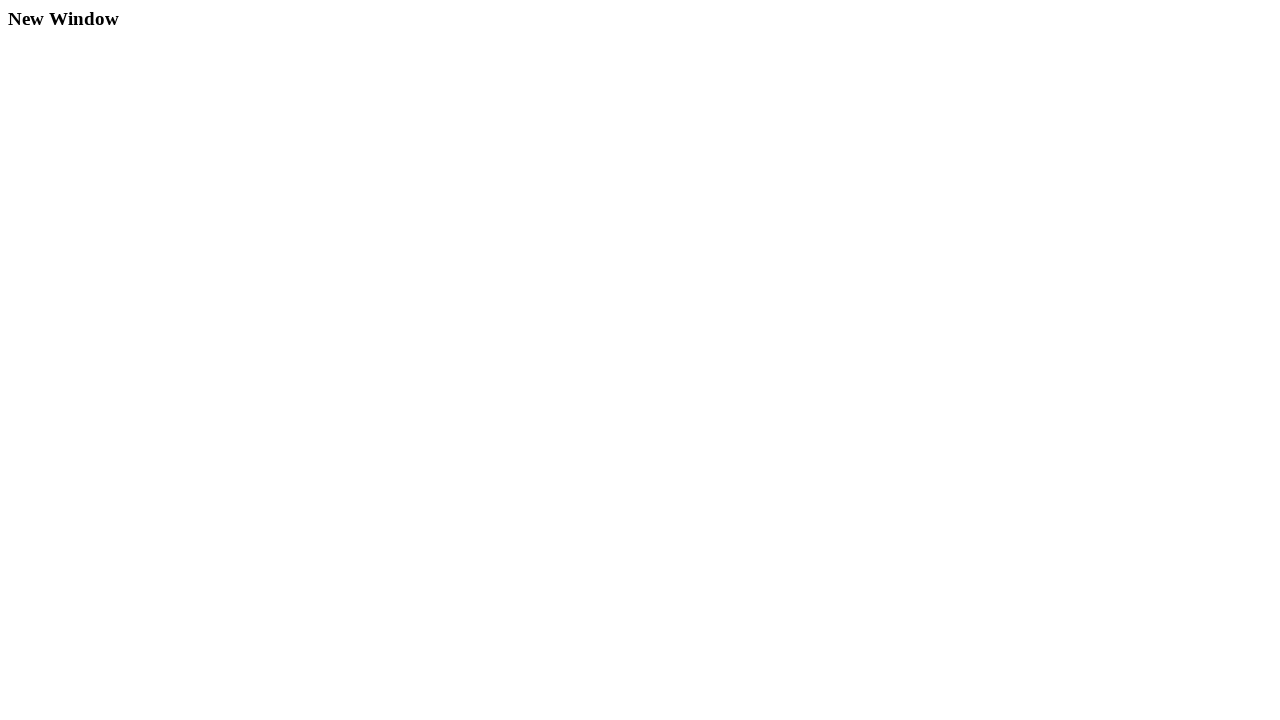

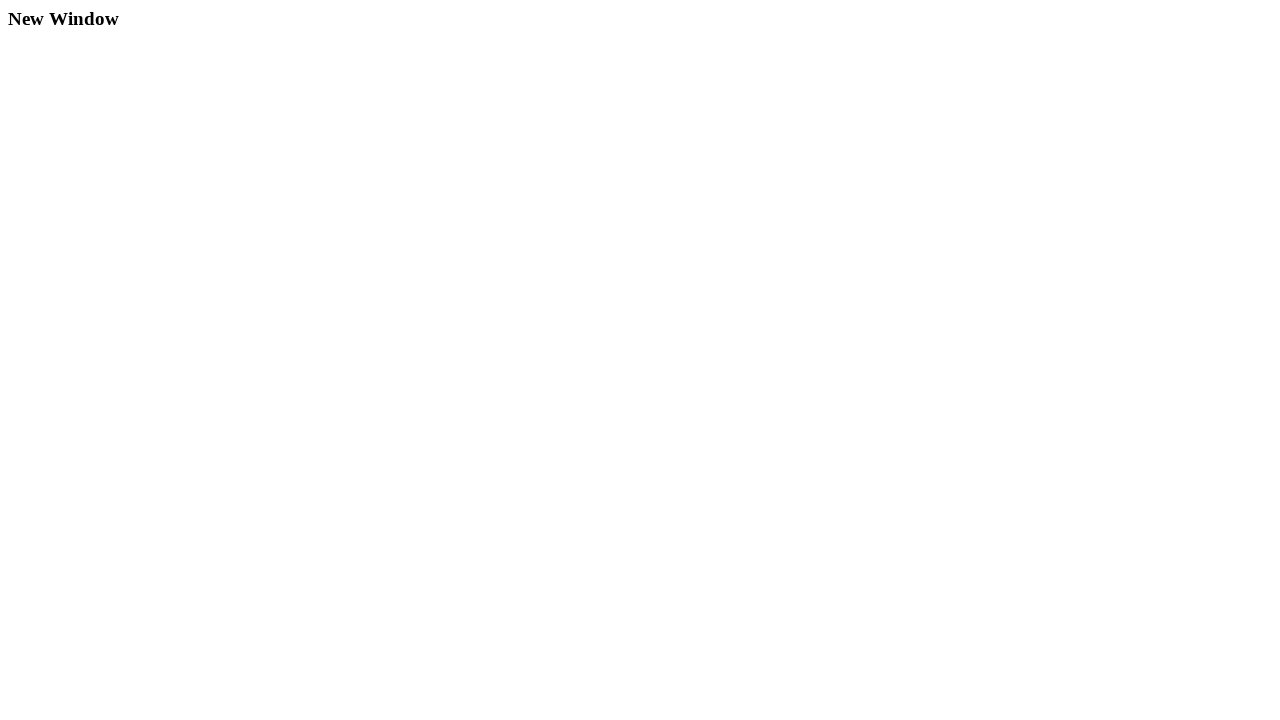